Tests nested iframe interaction by navigating to a frames demo page, accessing frame_3, then locating and checking a checkbox within a child frame of frame_3.

Starting URL: https://ui.vision/demo/webtest/frames/

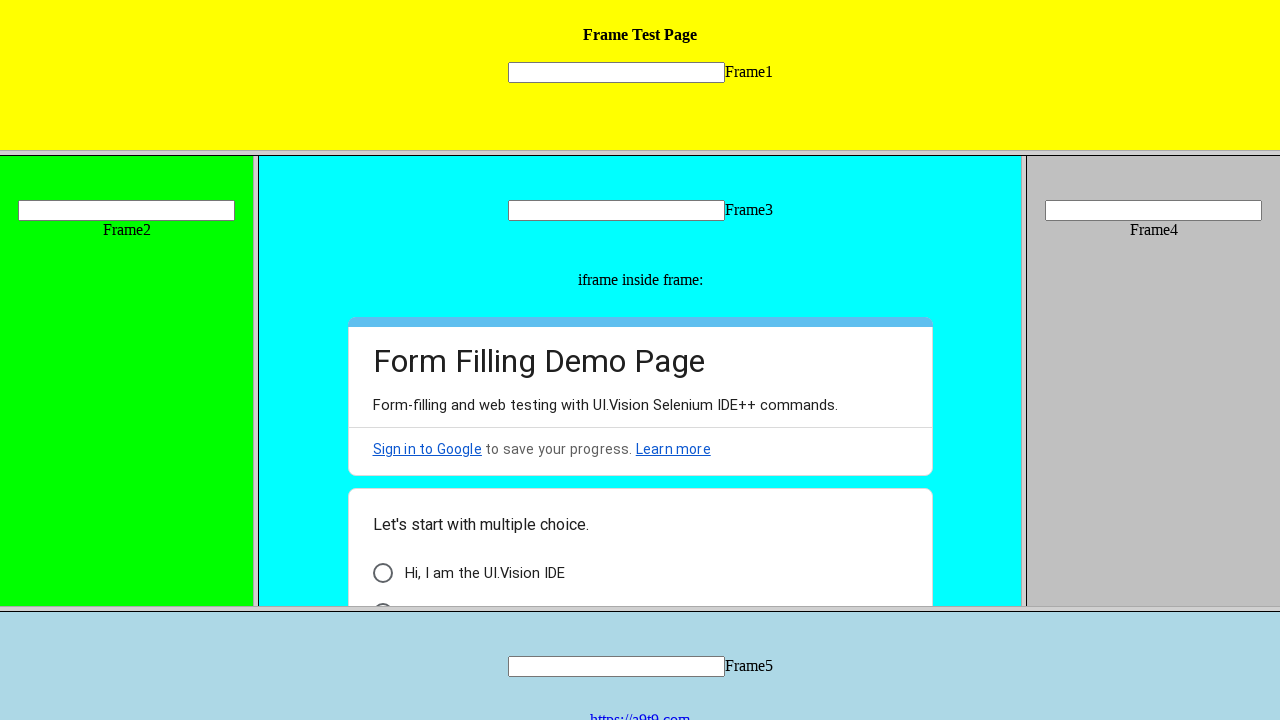

Located frame_3 by URL
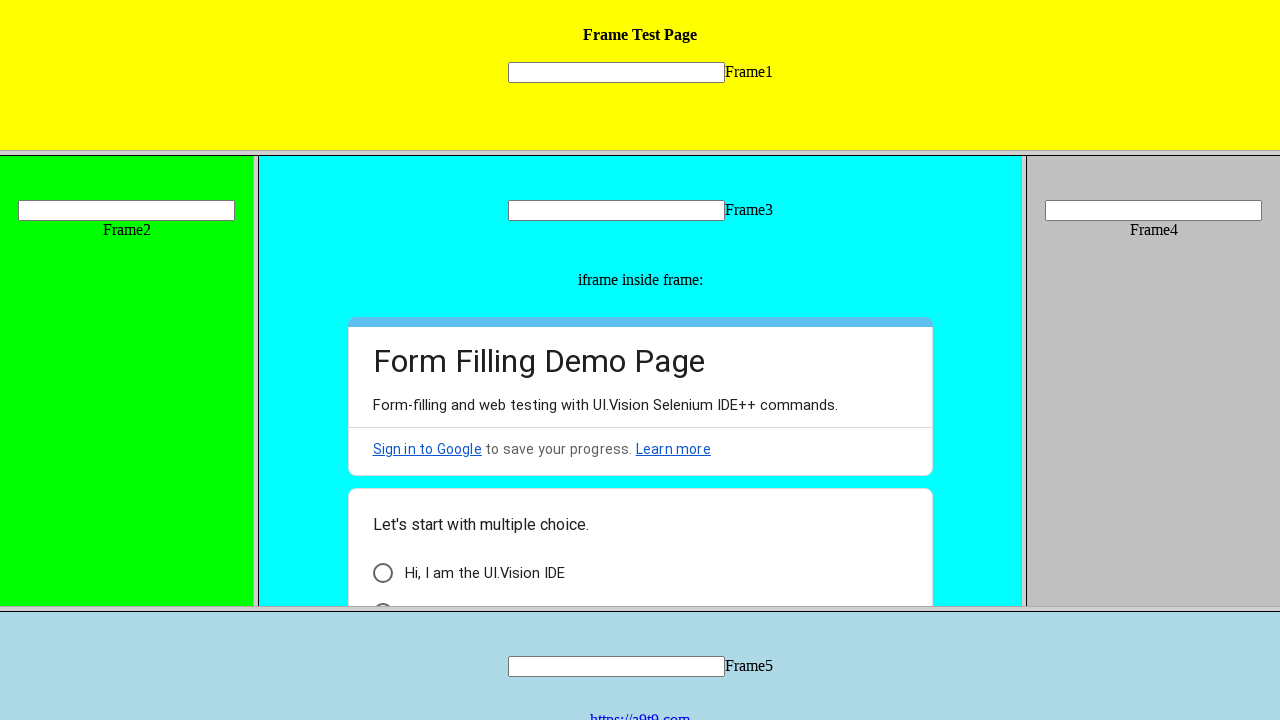

Retrieved child frames of frame_3
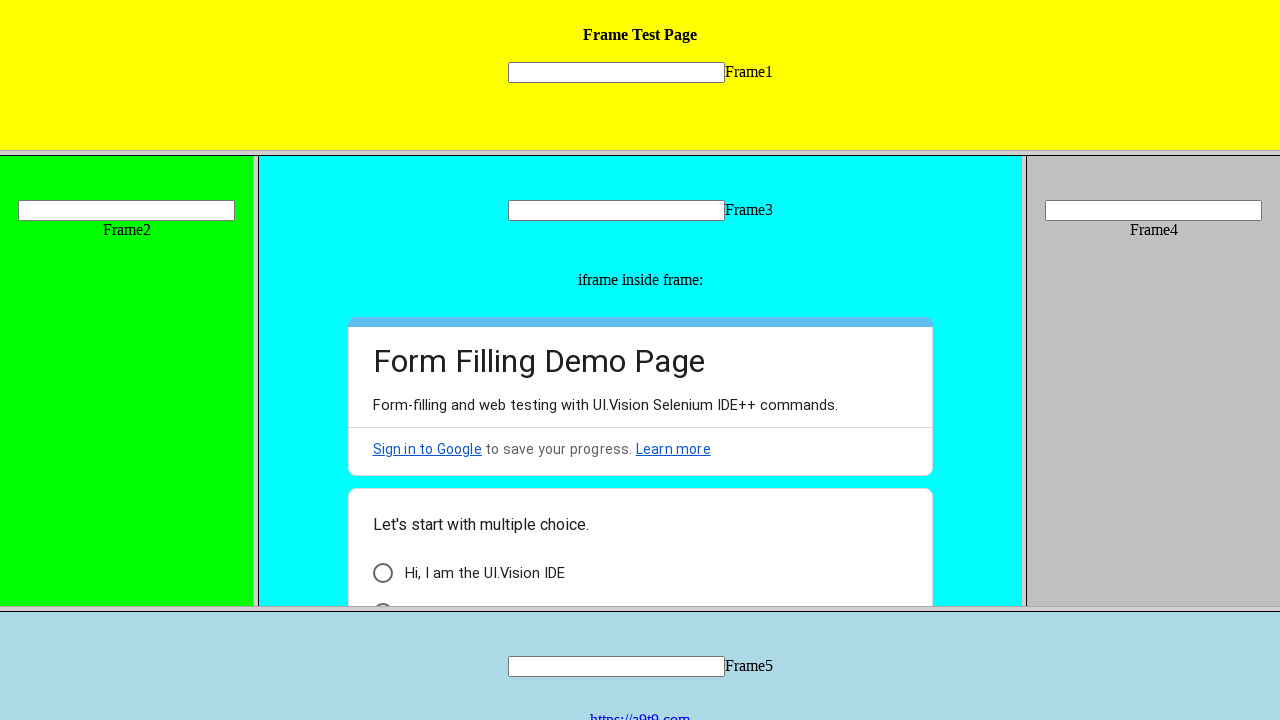

Checked checkbox in first child frame at (382, 596) on xpath=//div[@id='i9']//div[@class='AB7Lab Id5V1']
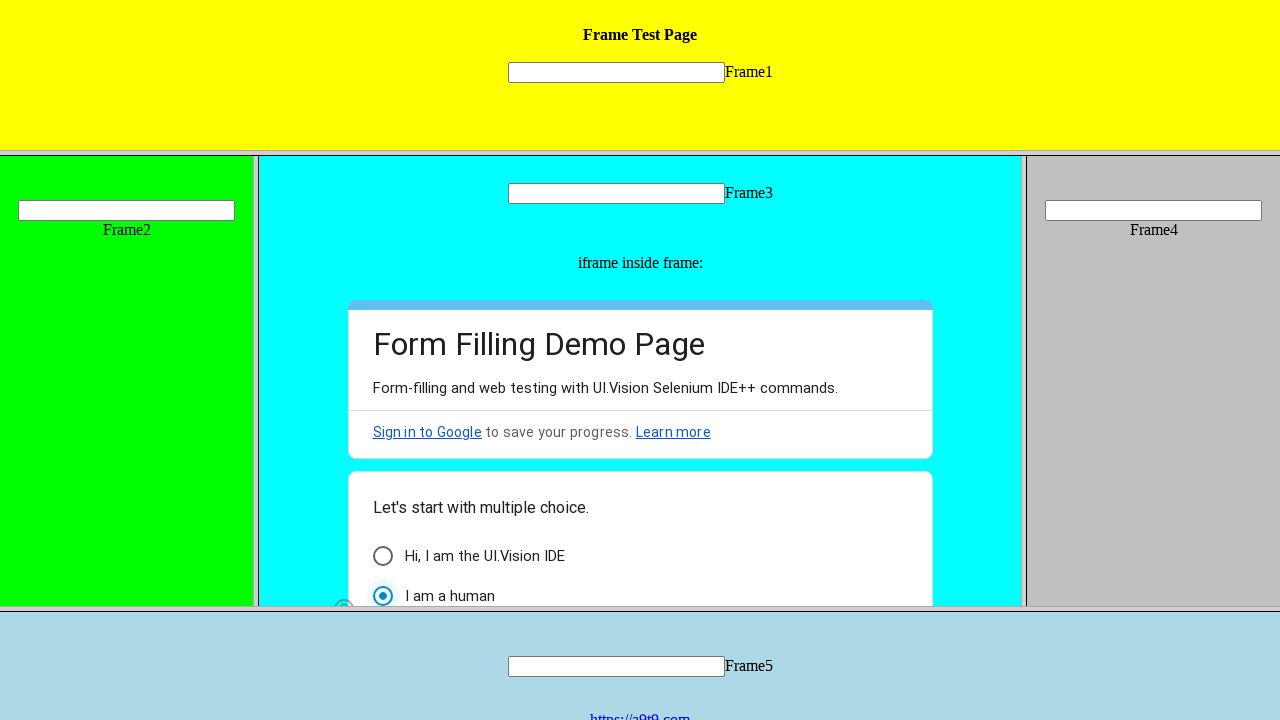

Waited 3 seconds for action to complete
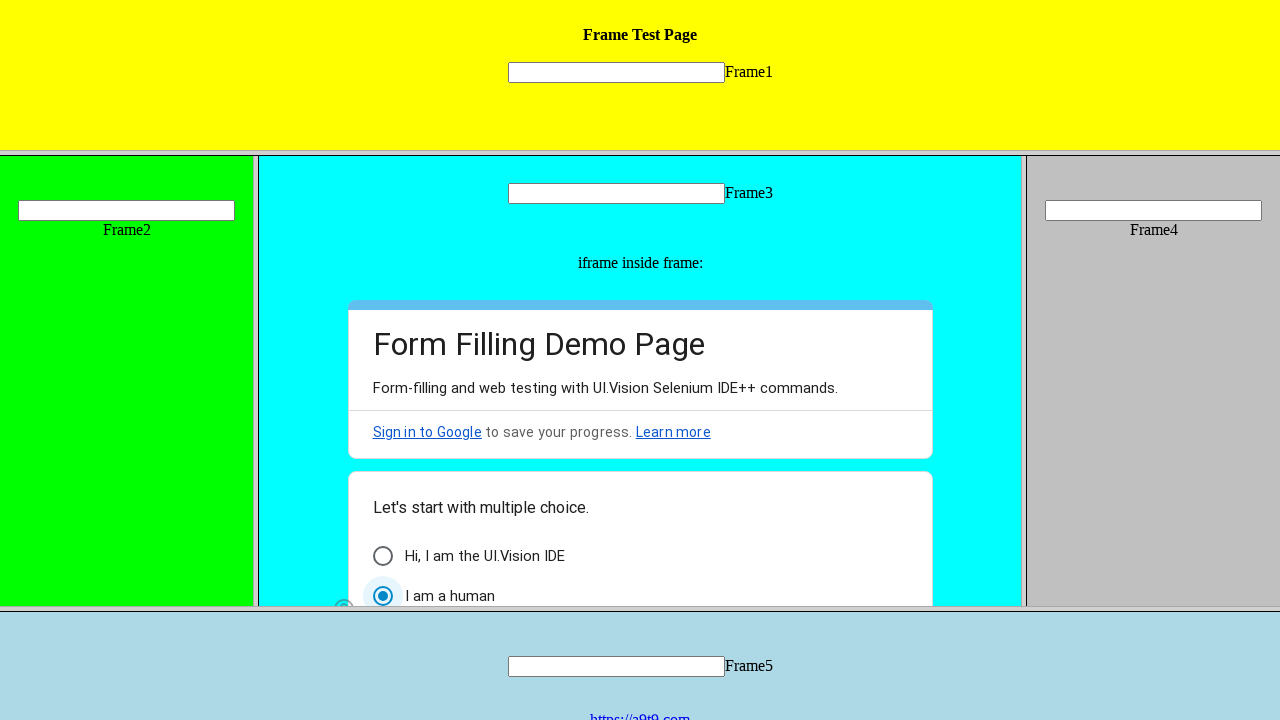

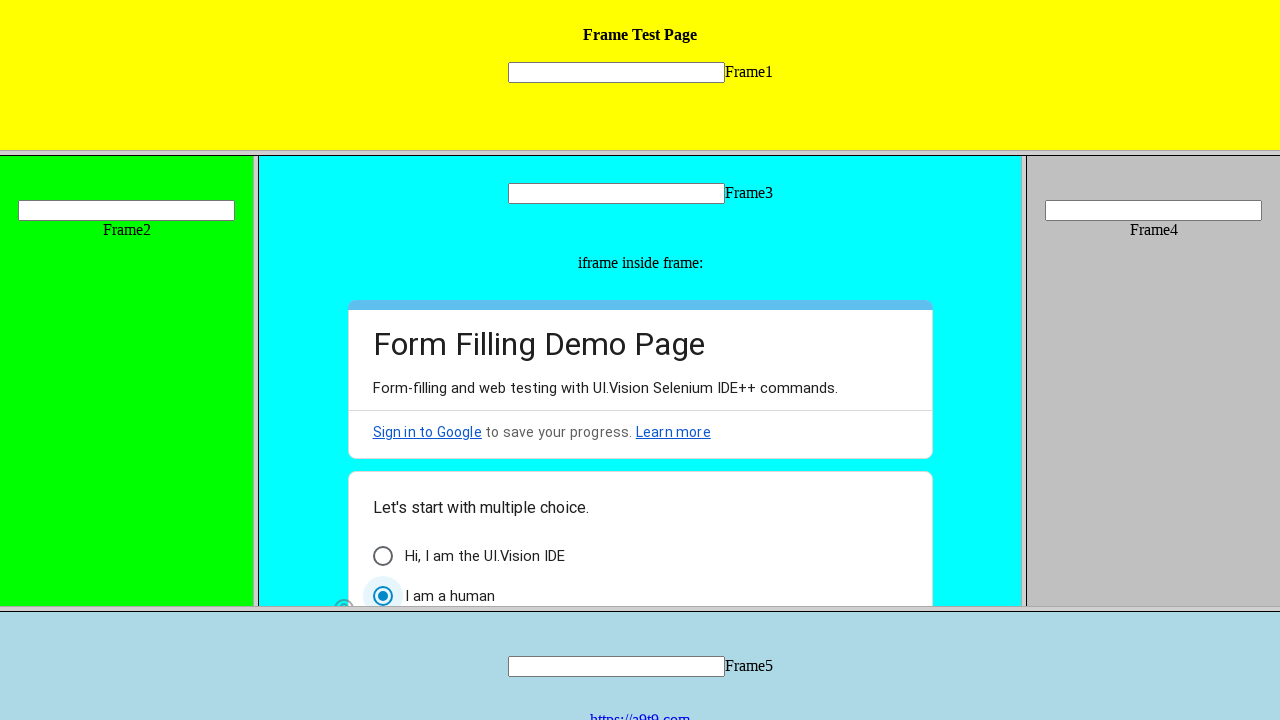